Tests clicking four easy buttons in sequence and verifies the completion message

Starting URL: https://eviltester.github.io/synchole/buttons.html

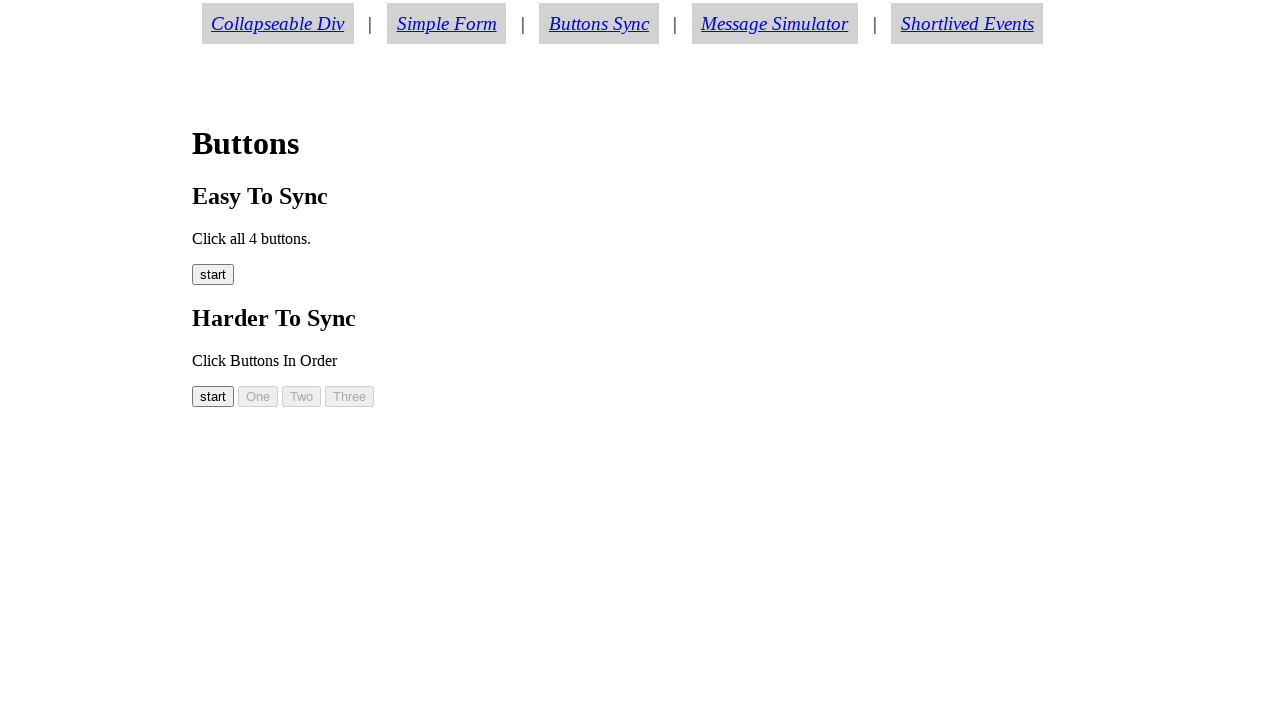

Waited for easy button 1 to become visible
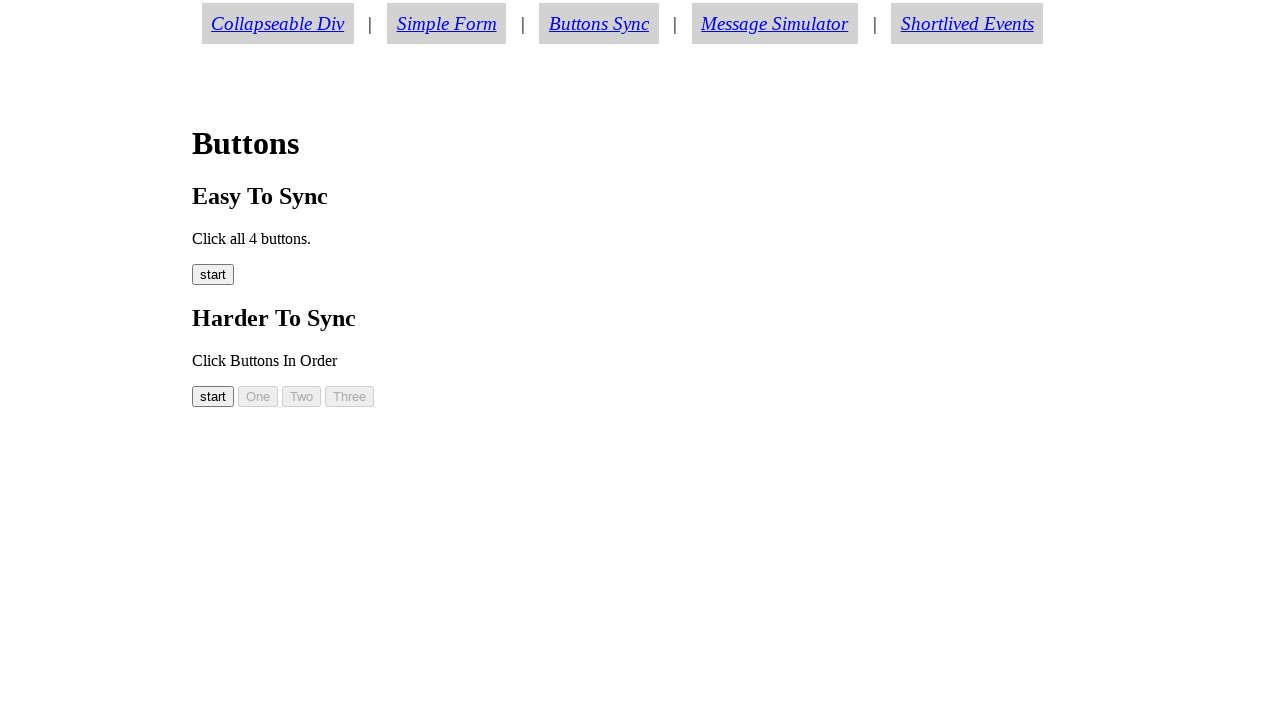

Clicked easy button 1 at (213, 275) on #easy00
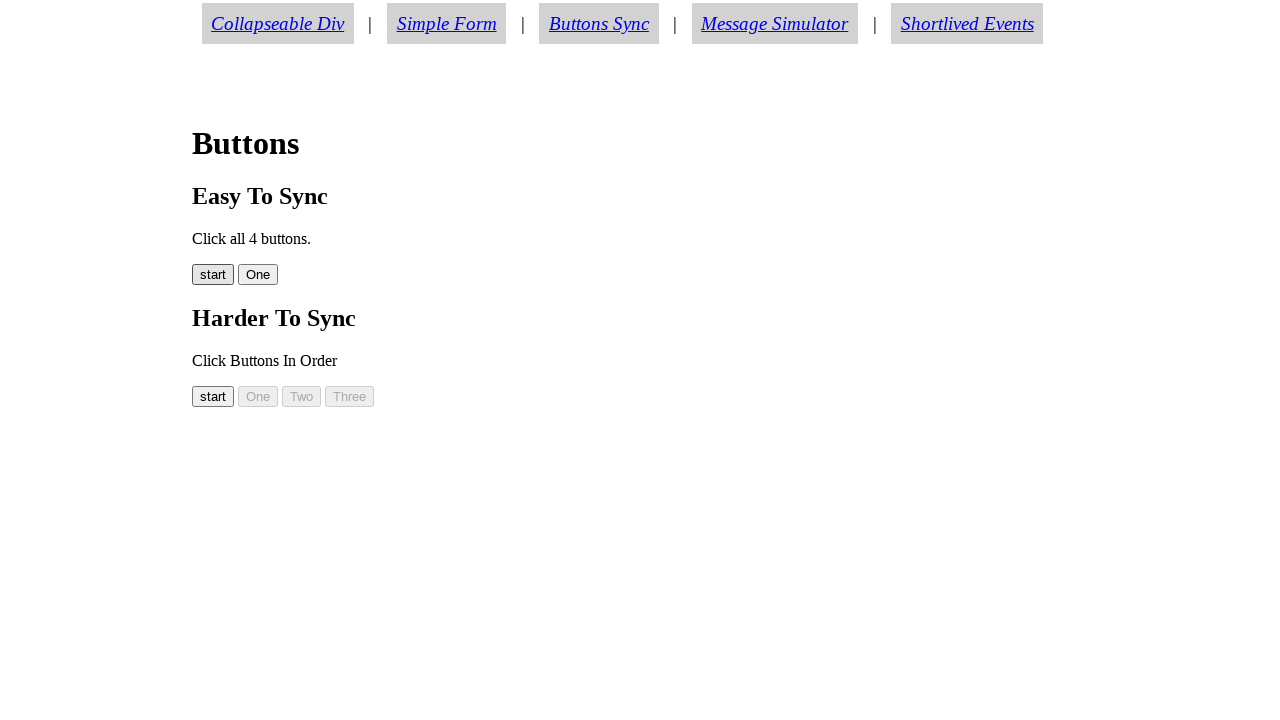

Waited for easy button 2 to become visible
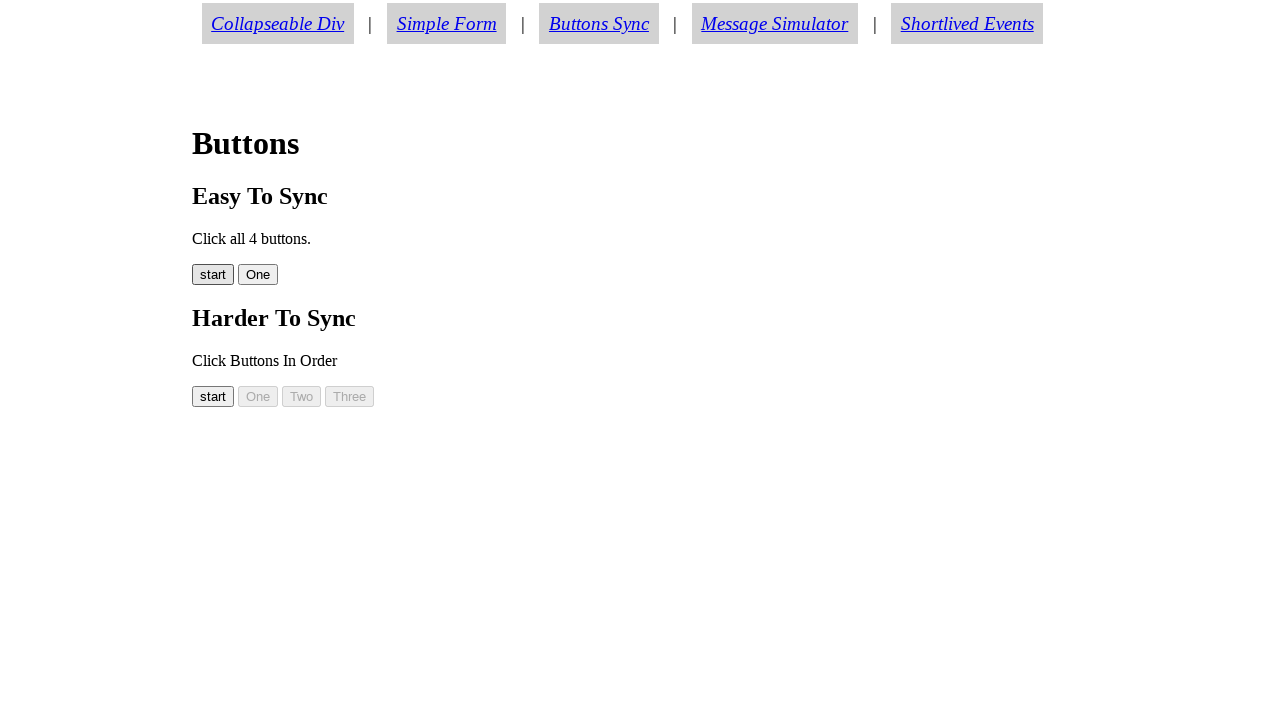

Clicked easy button 2 at (258, 275) on #easy01
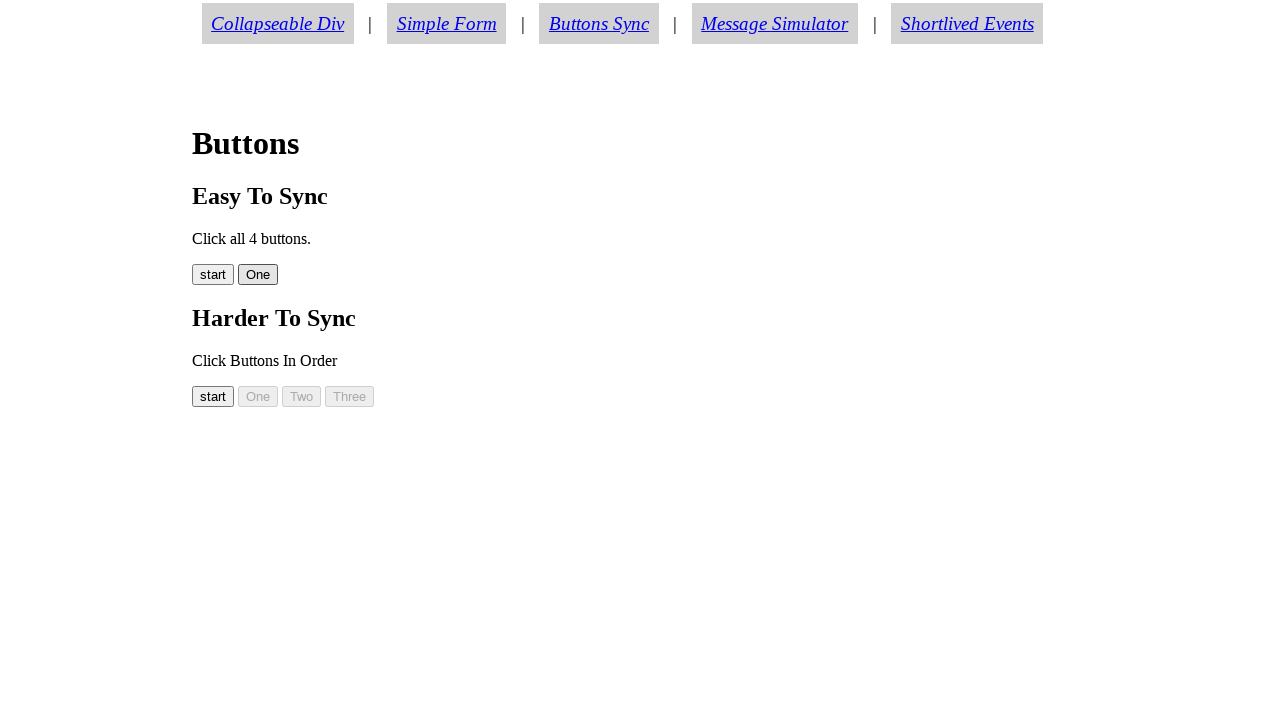

Waited for easy button 3 to become visible
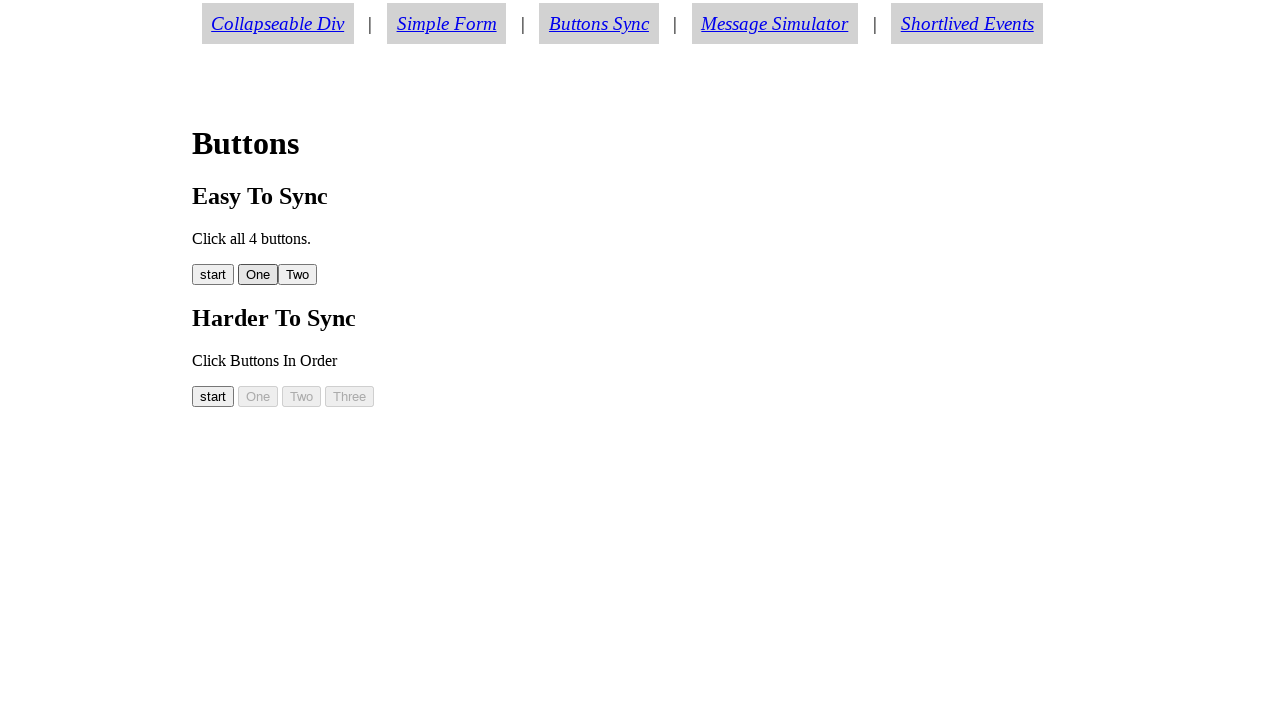

Clicked easy button 3 at (298, 275) on #easy02
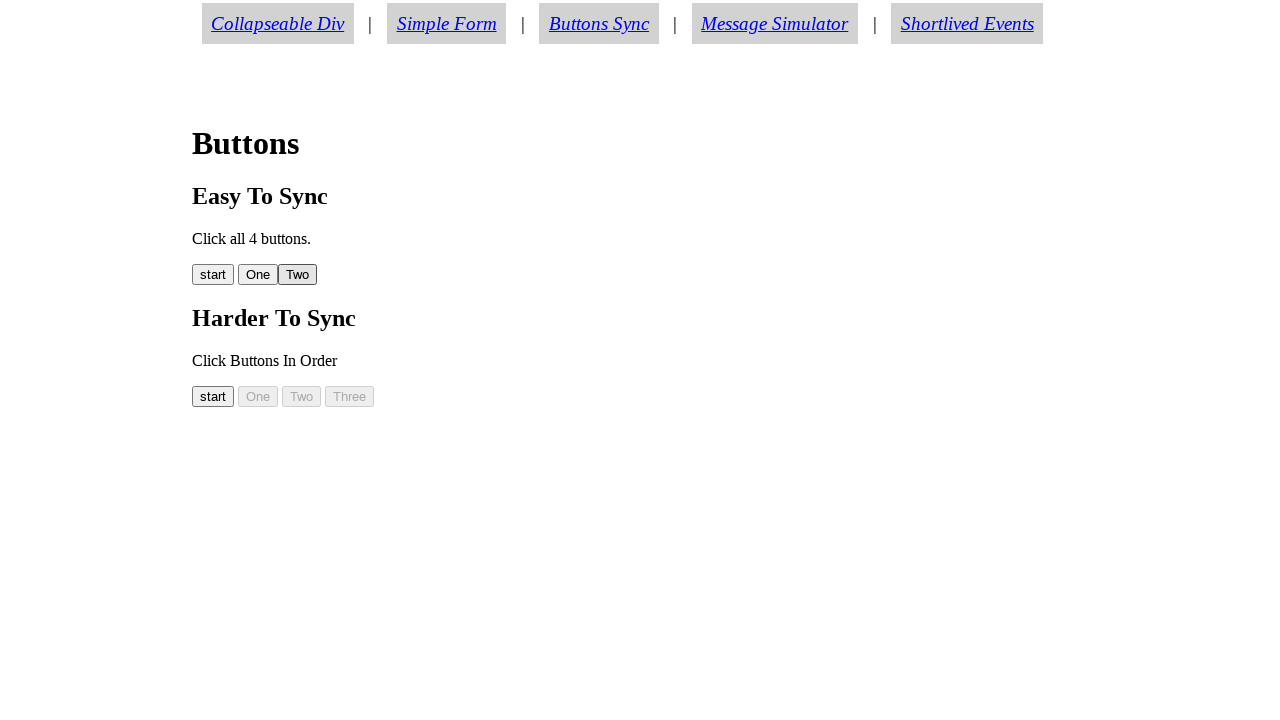

Waited for easy button 4 to become visible
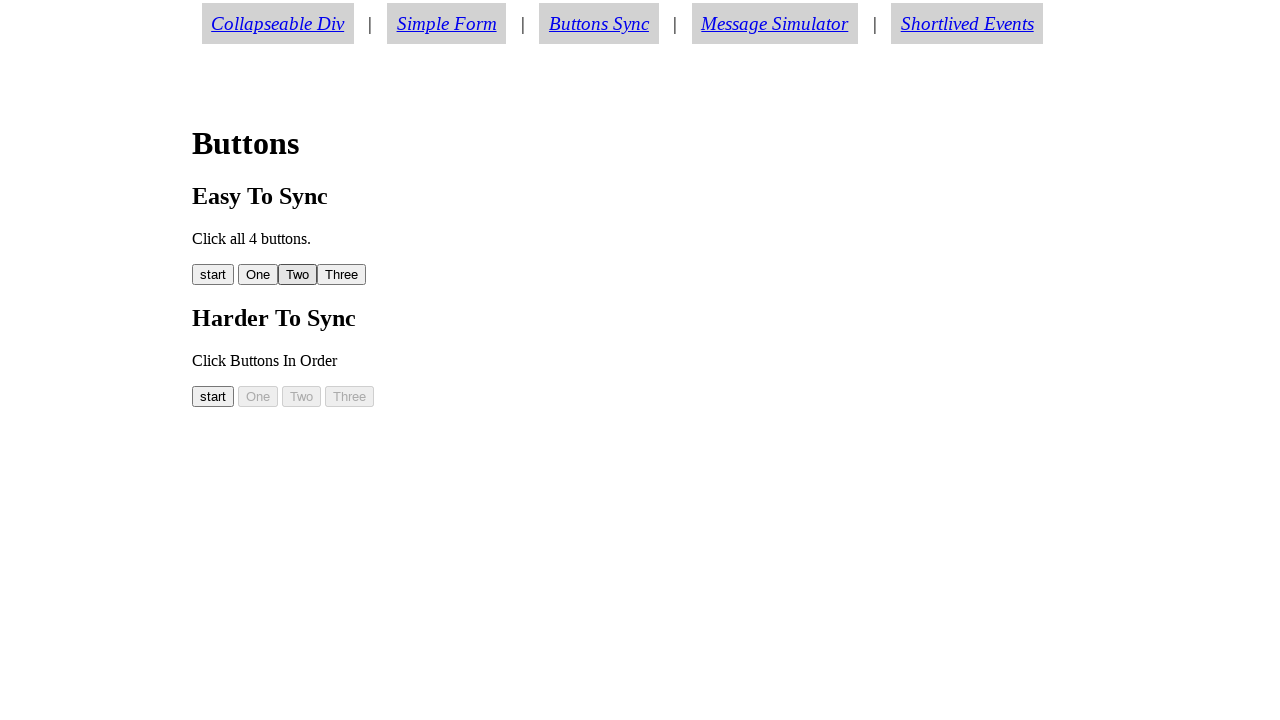

Clicked easy button 4 at (342, 275) on #easy03
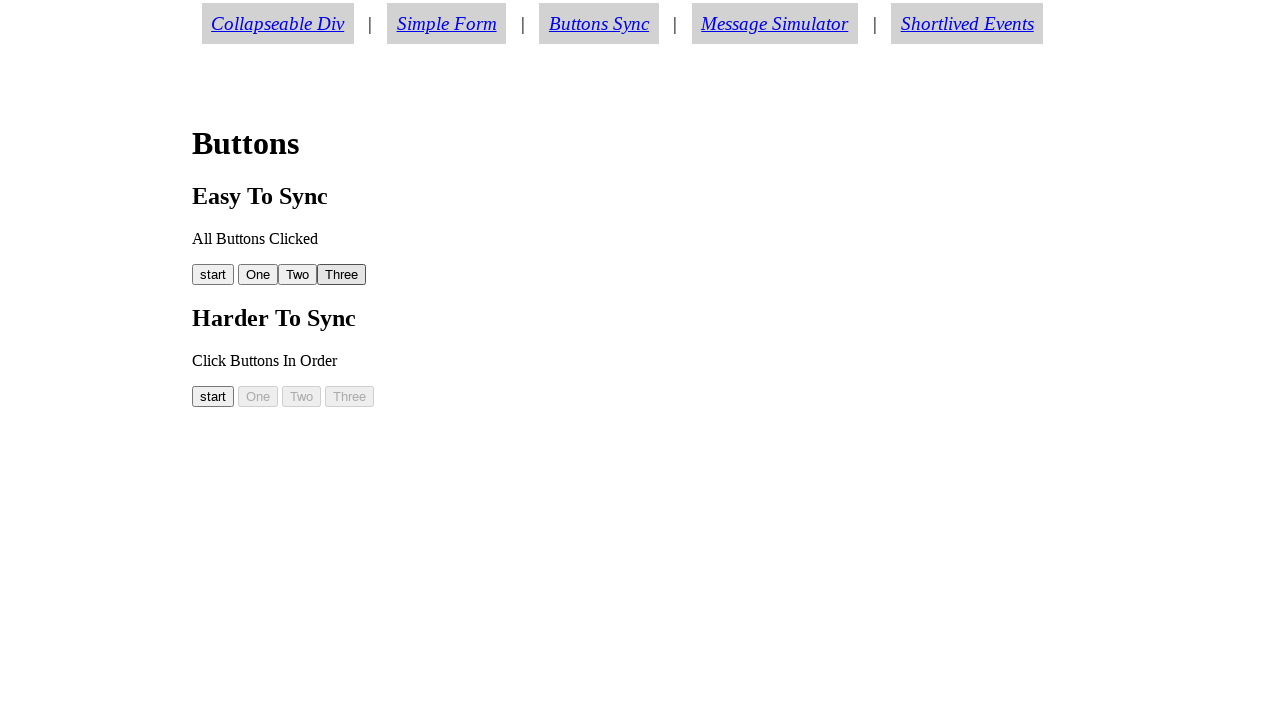

Retrieved completion message text
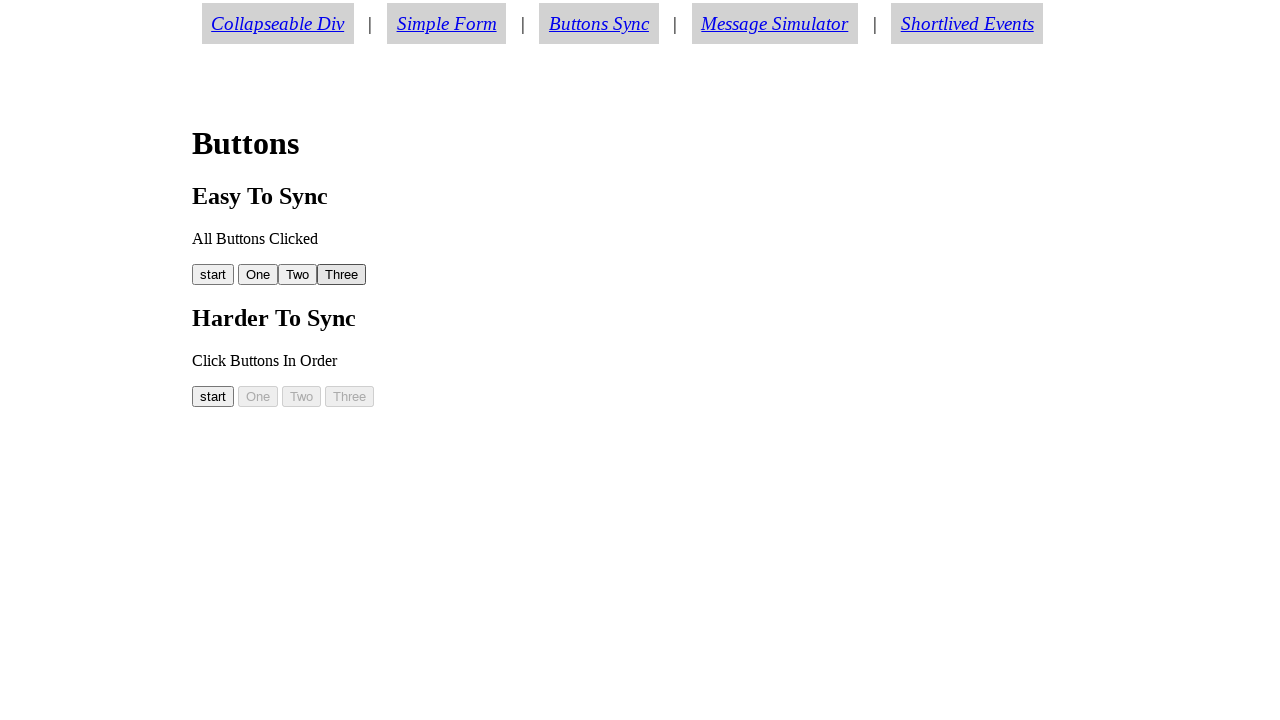

Verified completion message is 'All Buttons Clicked'
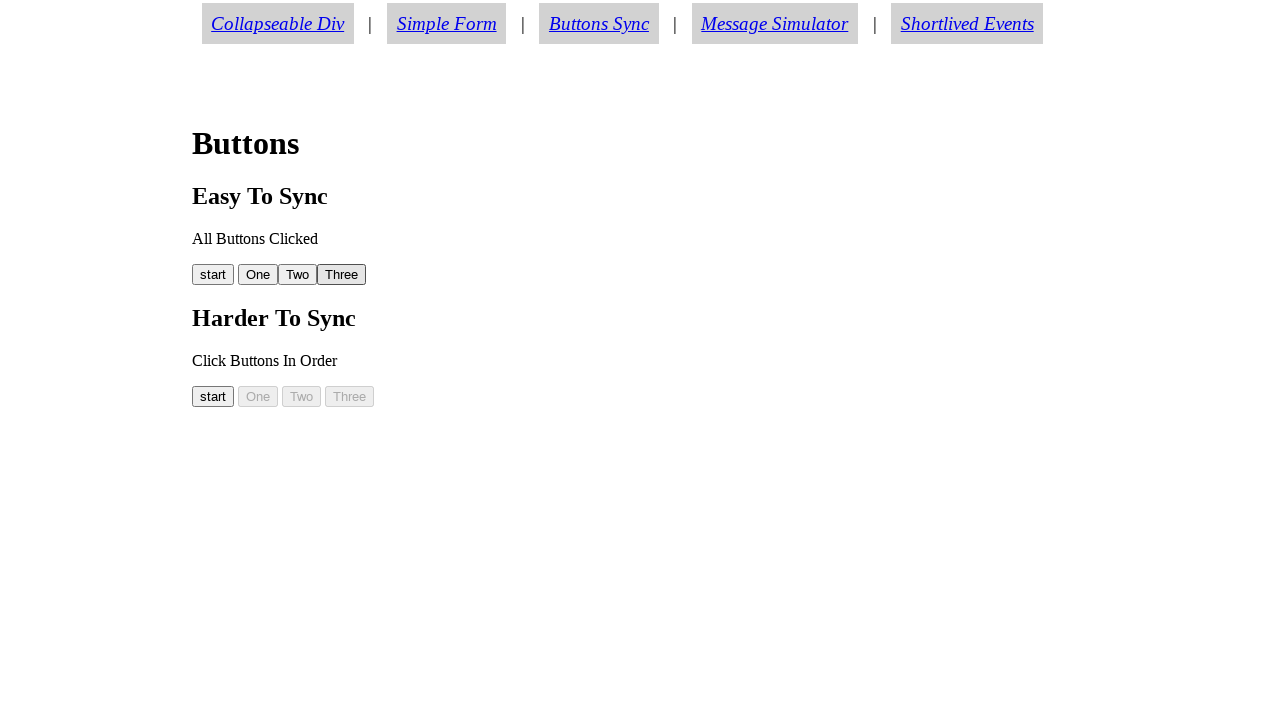

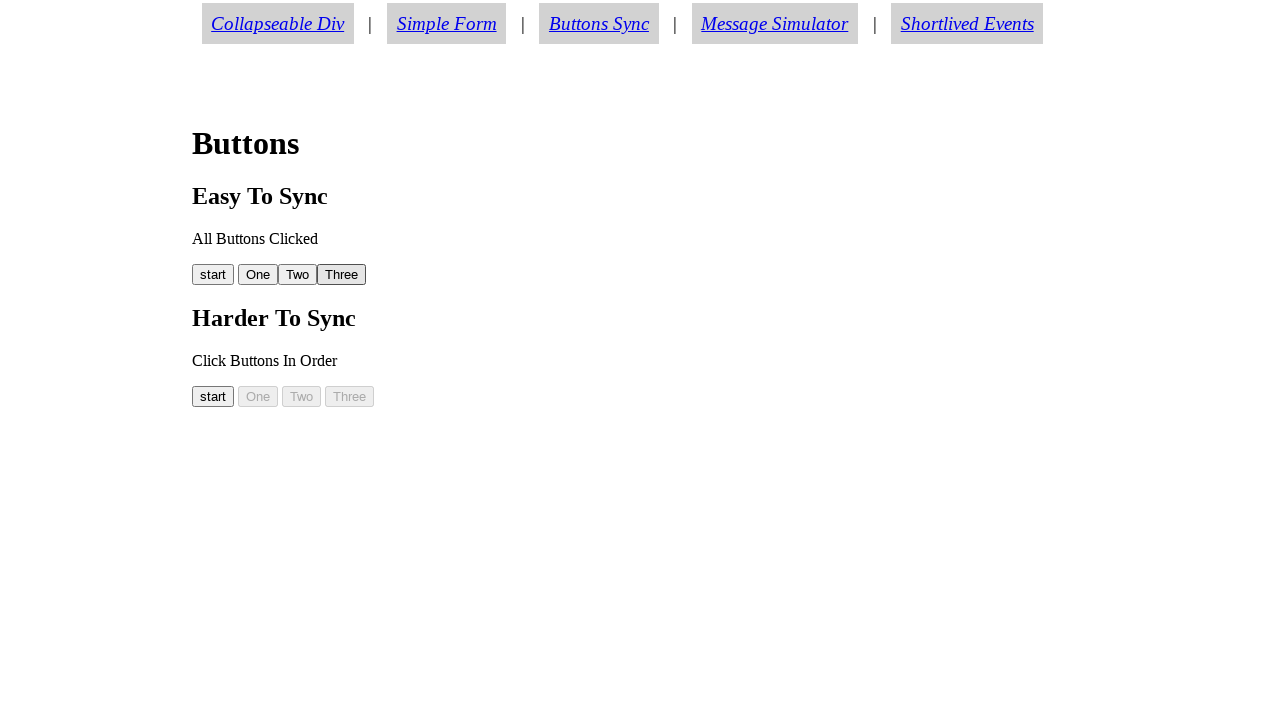